Clicks on the Elements category card using locator with has filter for nested element

Starting URL: https://demoqa.com

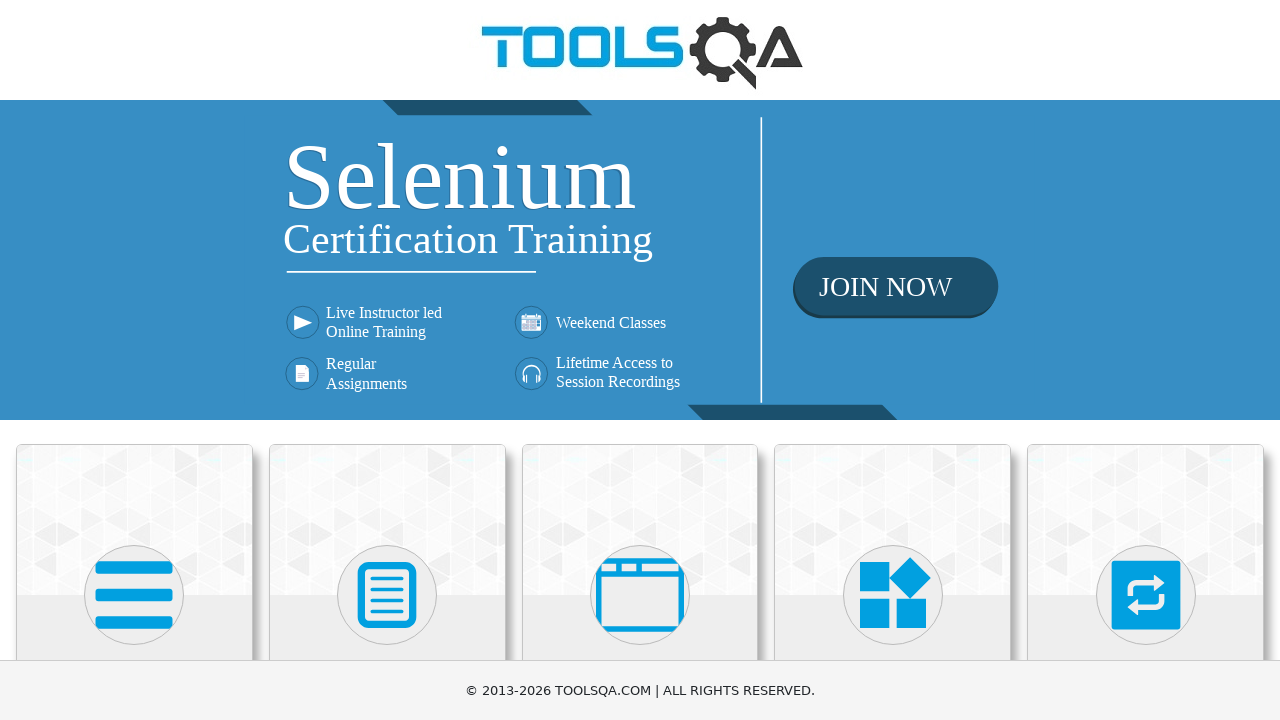

Navigated to https://demoqa.com
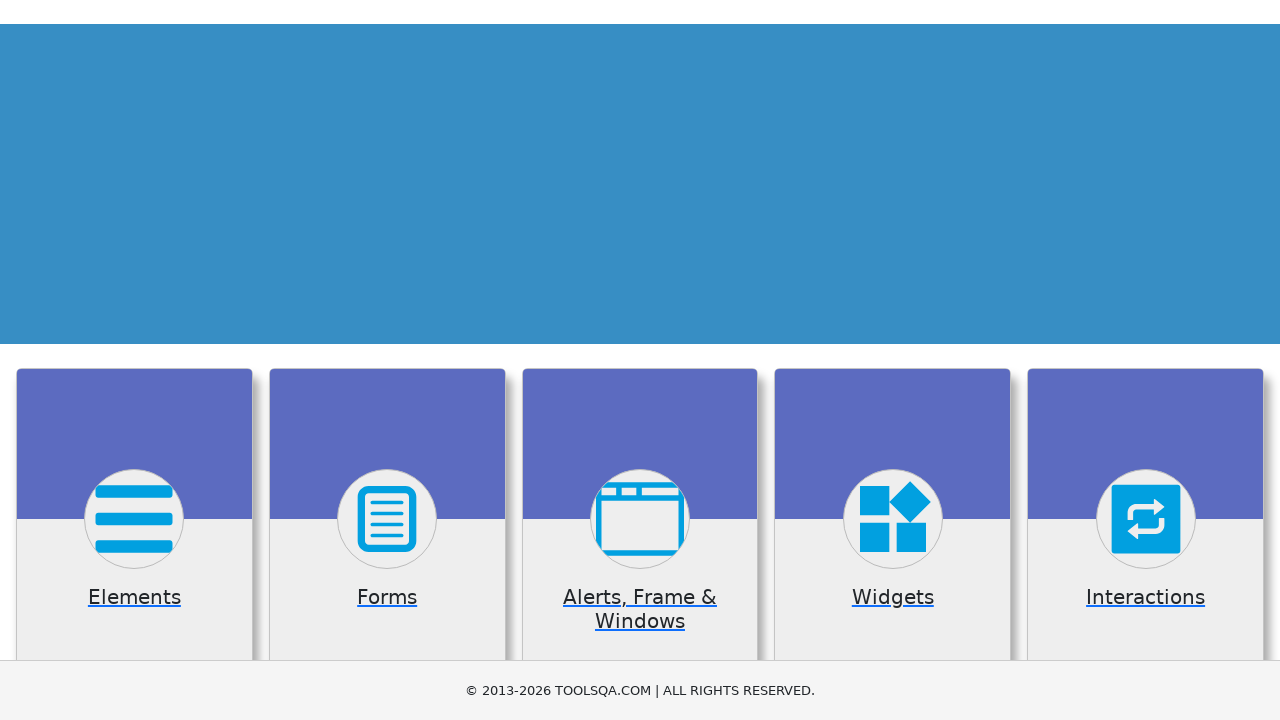

Clicked on Elements category card using locator with has filter for nested element at (134, 360) on .card-body >> internal:has="internal:text=\"Elements\"i"
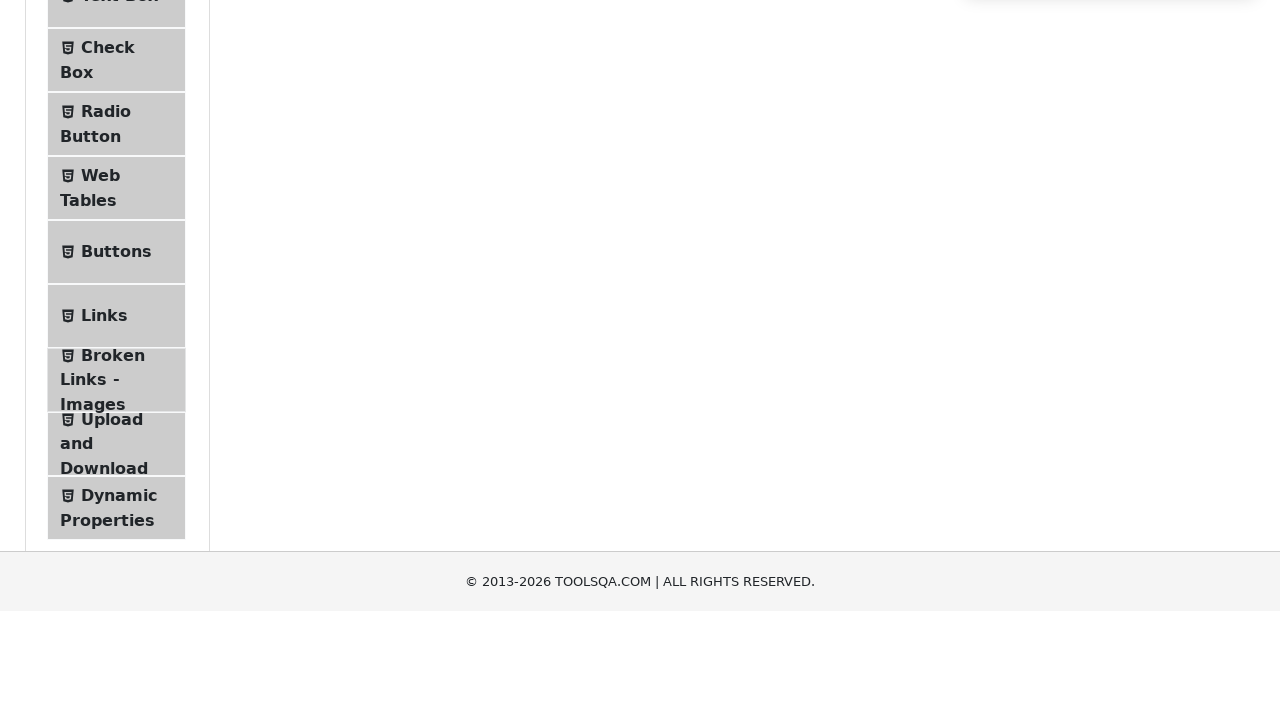

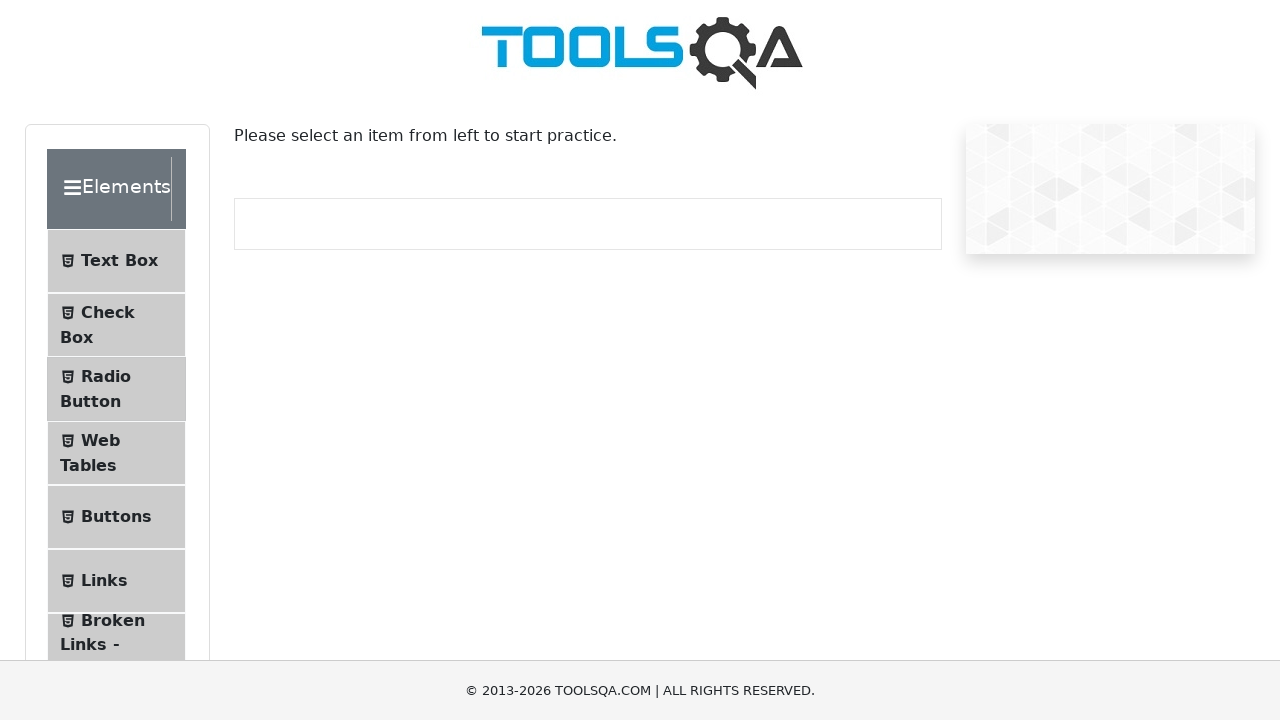